Tests JavaScript alert interactions by triggering different types of alerts (simple alert, confirm dialog, and prompt) and interacting with them

Starting URL: https://the-internet.herokuapp.com/javascript_alerts

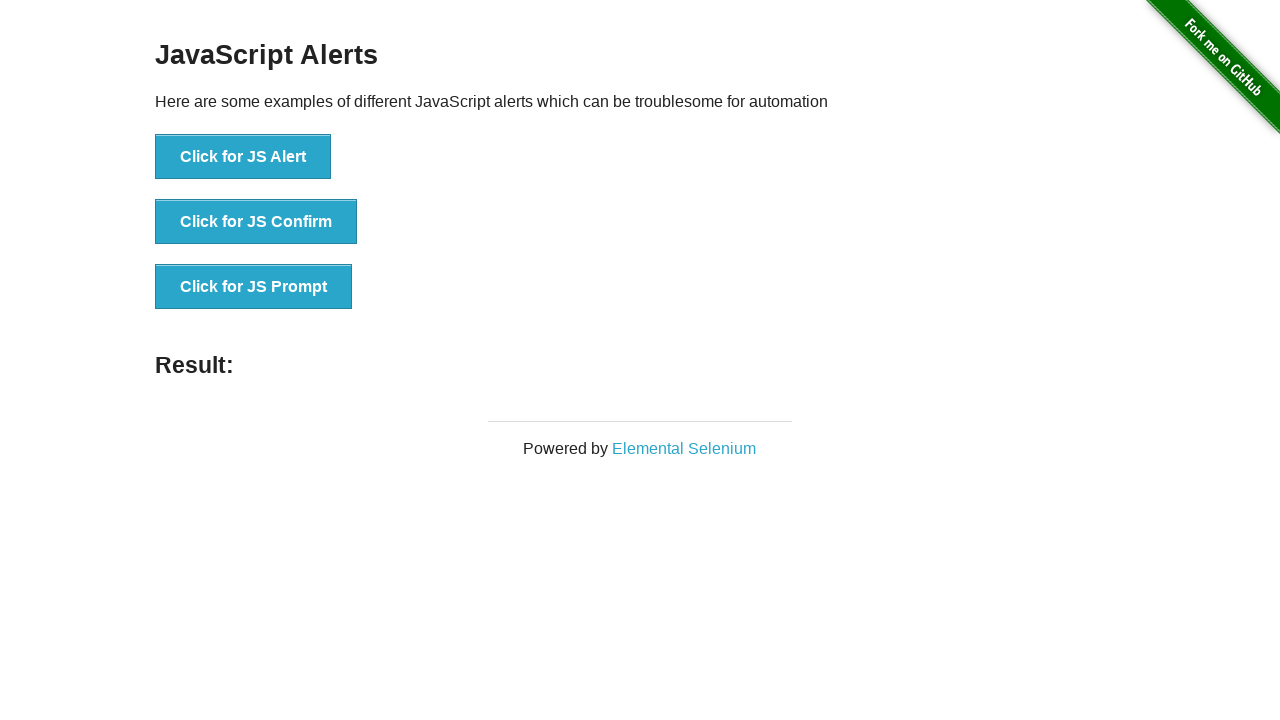

Clicked button to trigger simple JS alert at (243, 157) on xpath=//button[normalize-space()='Click for JS Alert']
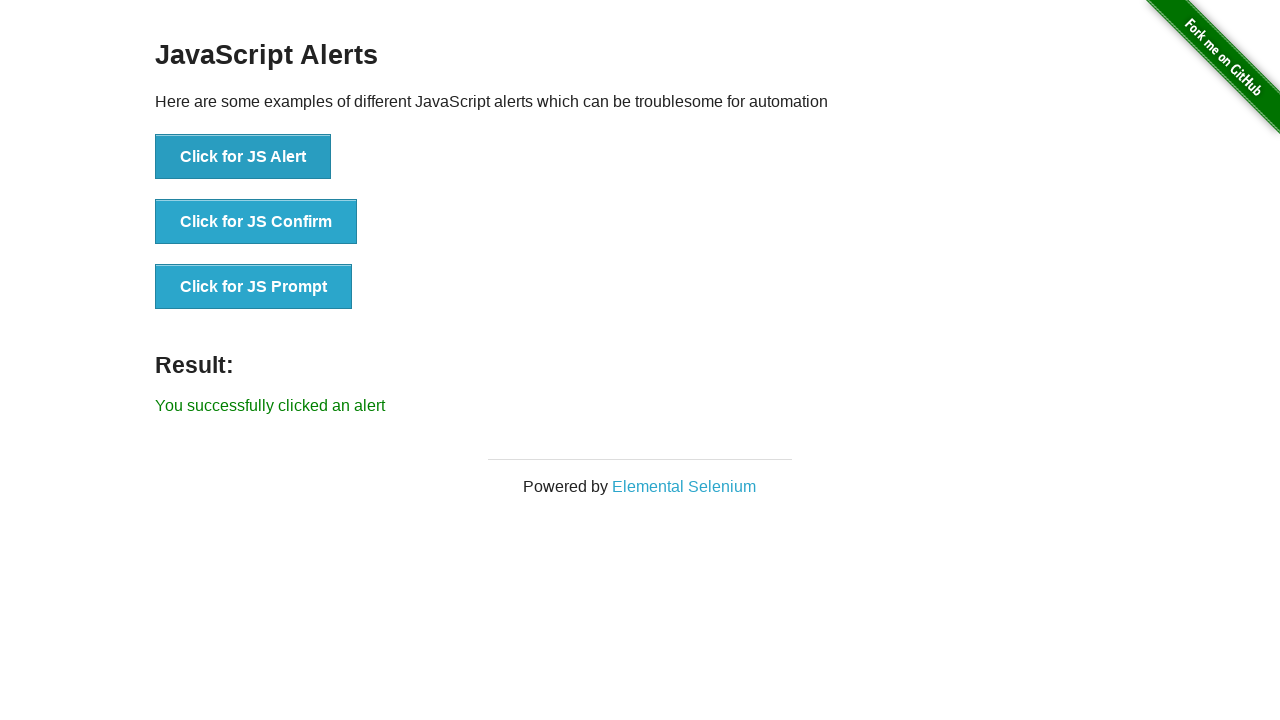

Set up dialog handler to accept alerts
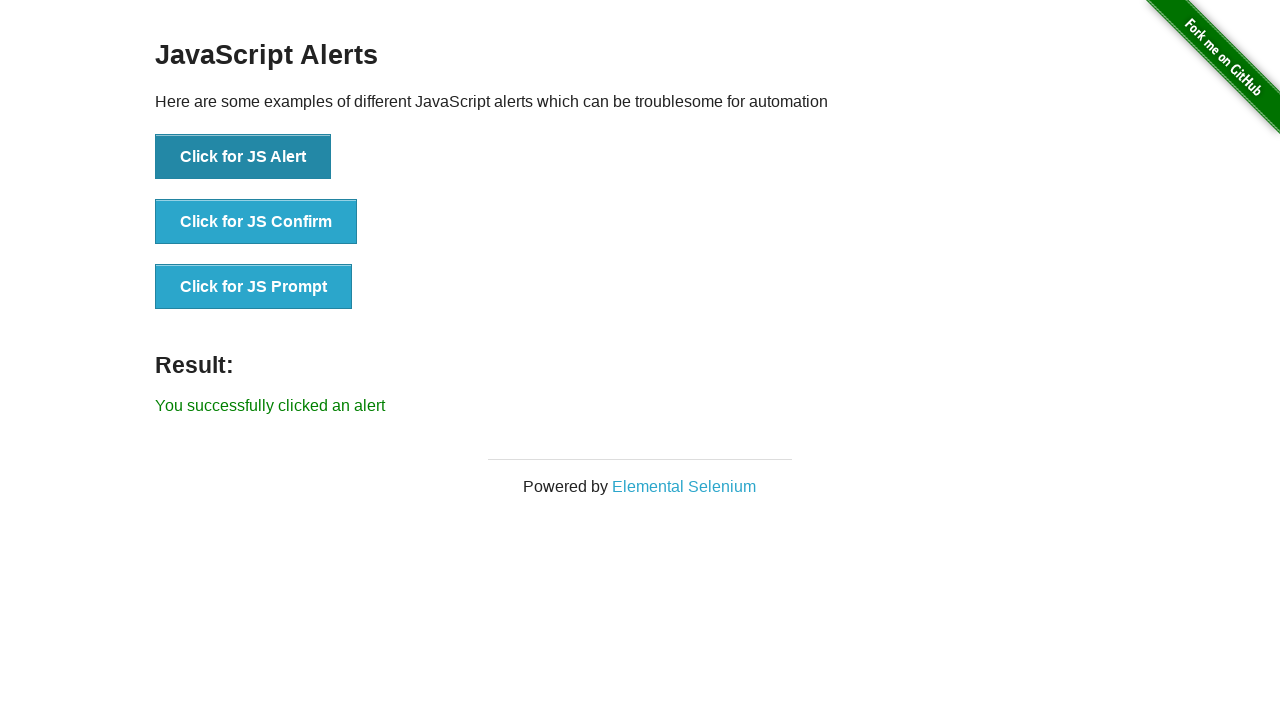

Clicked button to trigger JS confirm dialog at (256, 222) on xpath=//button[normalize-space()='Click for JS Confirm']
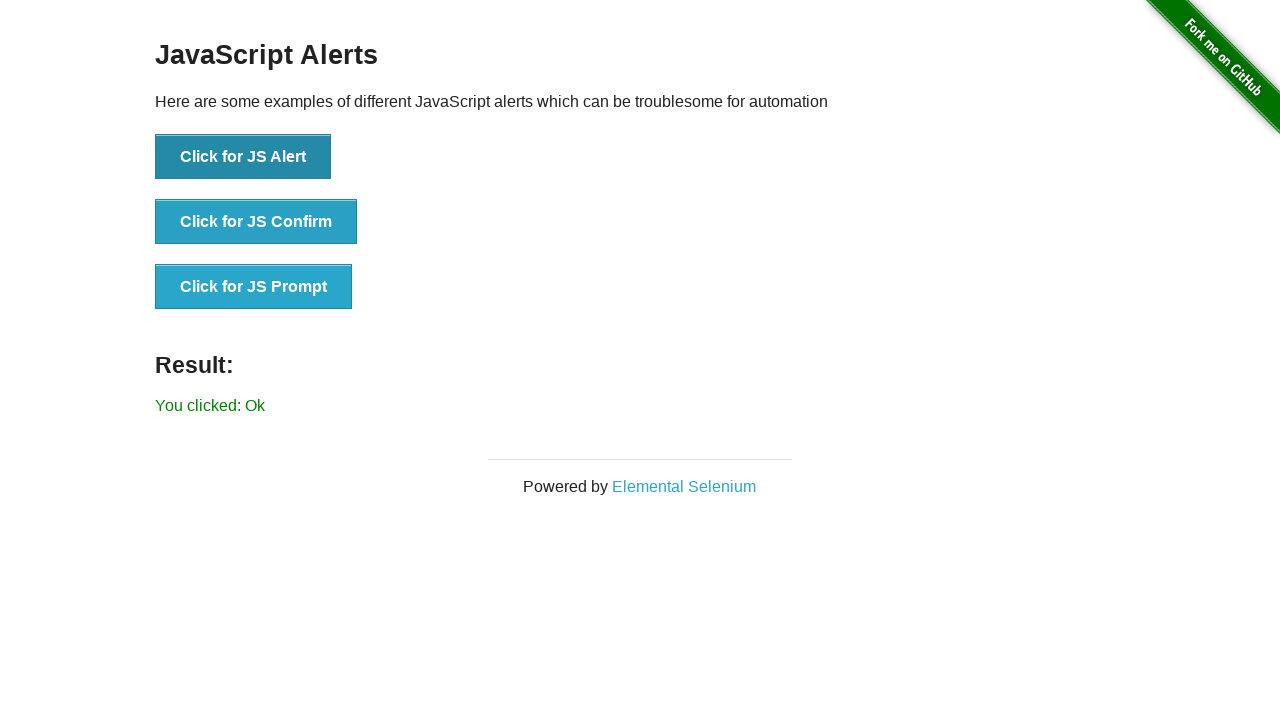

Set up dialog handler to dismiss confirm dialog
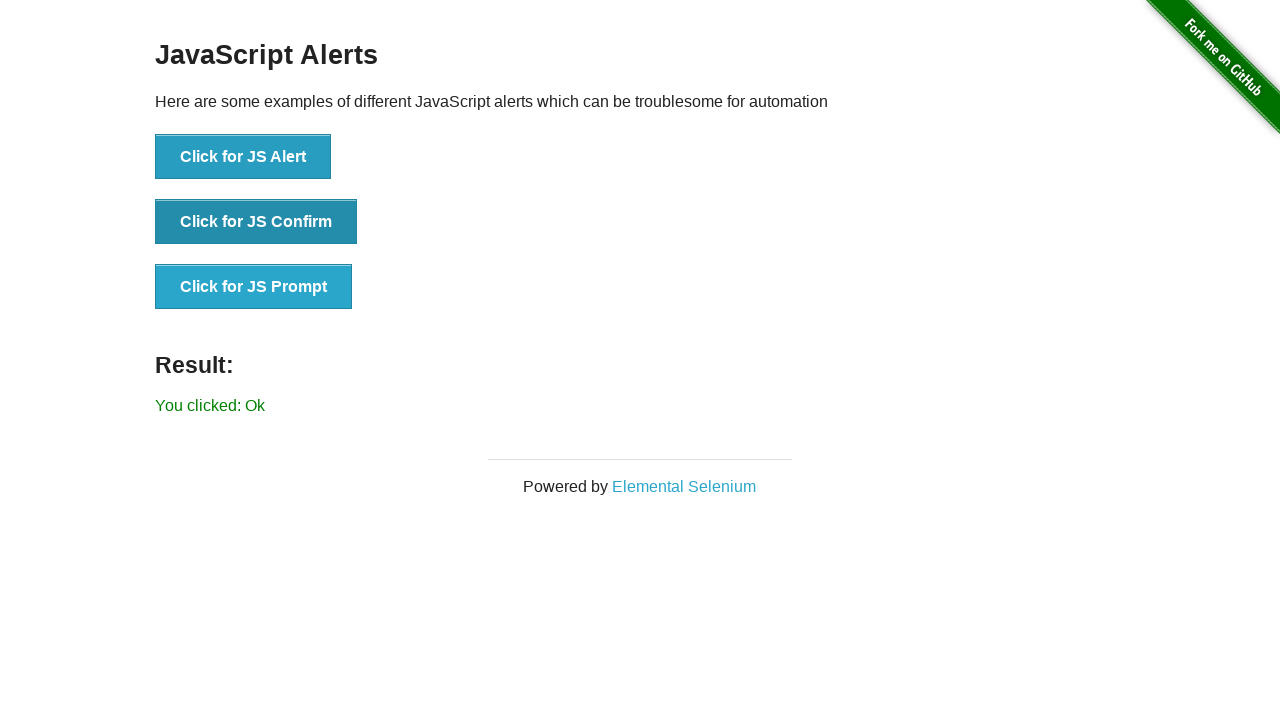

Clicked button to trigger JS prompt dialog at (254, 287) on xpath=//button[normalize-space()='Click for JS Prompt']
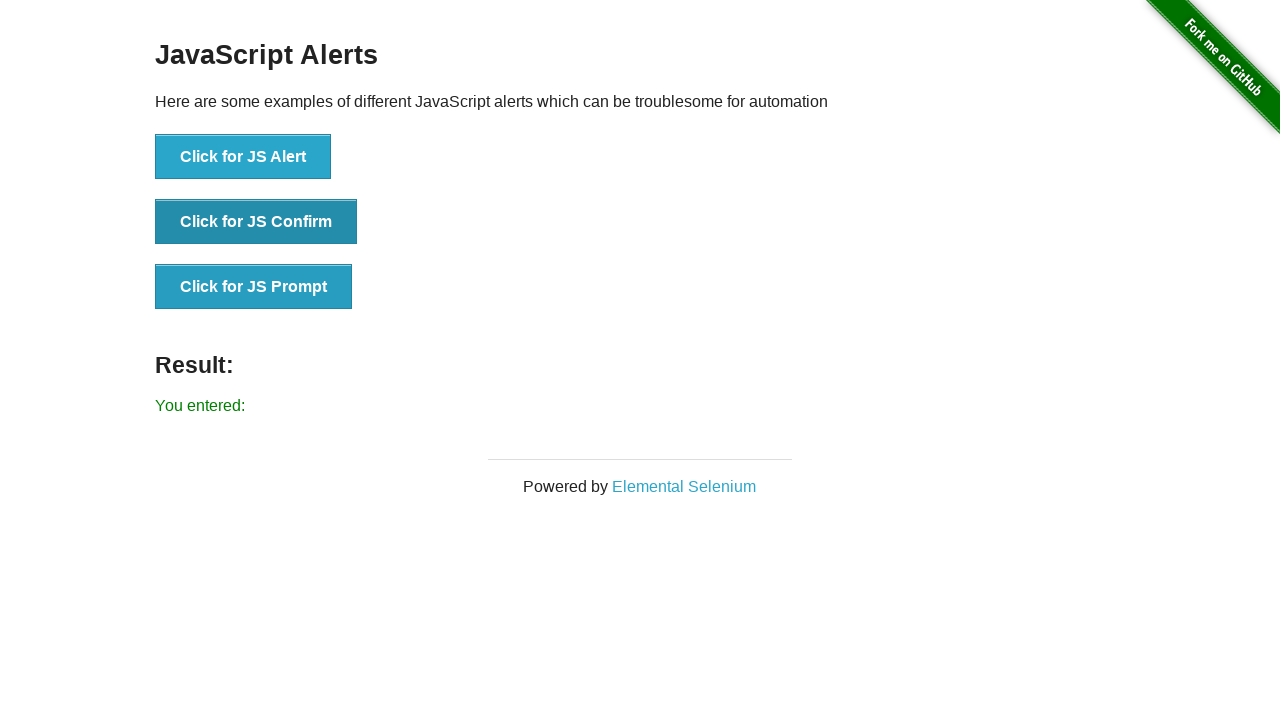

Set up dialog handler to accept prompt with text input 'Hey I am providing data in Javascript popup'
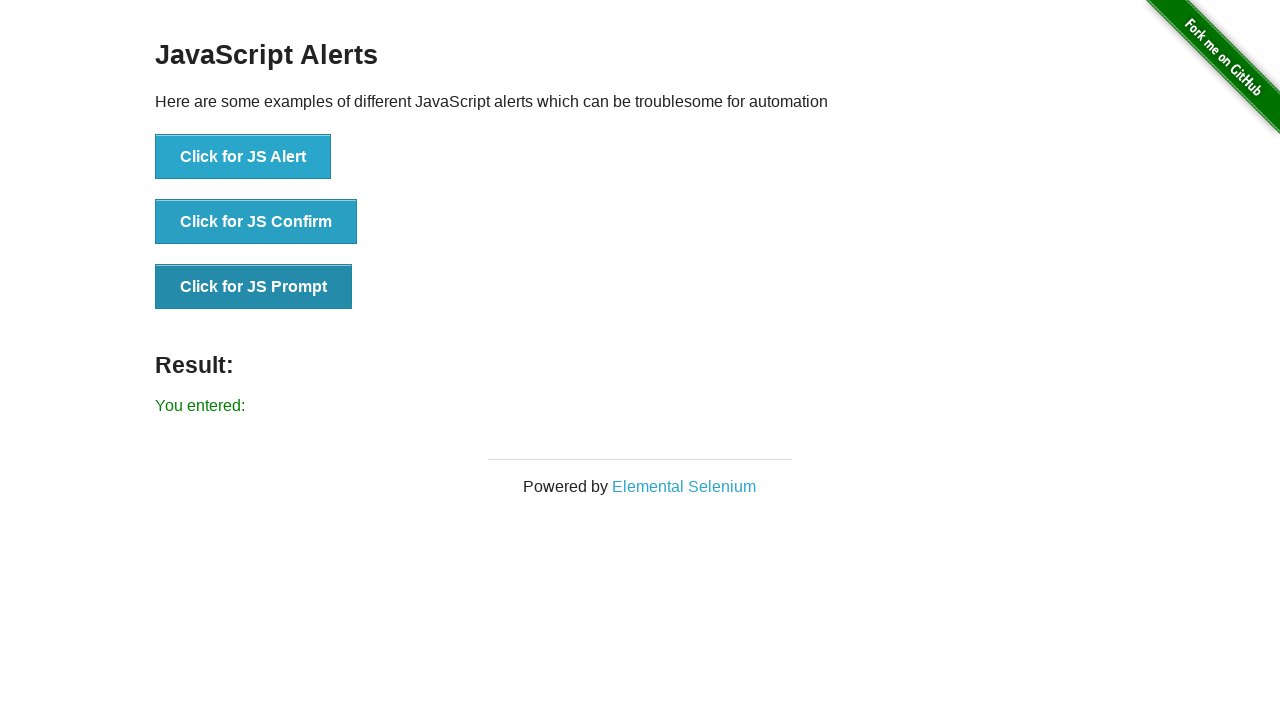

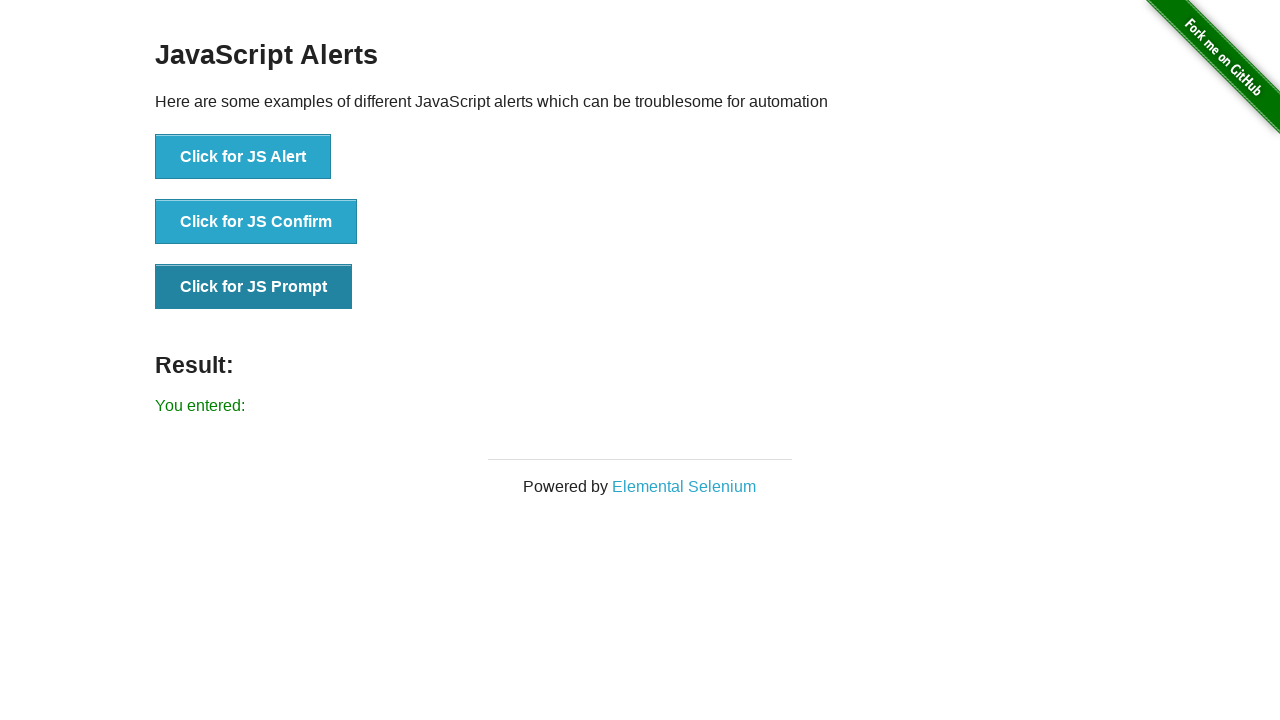